Tests right-click context menu functionality by performing a context click on an element and selecting the Paste option from the menu

Starting URL: https://swisnl.github.io/jQuery-contextMenu/demo.html

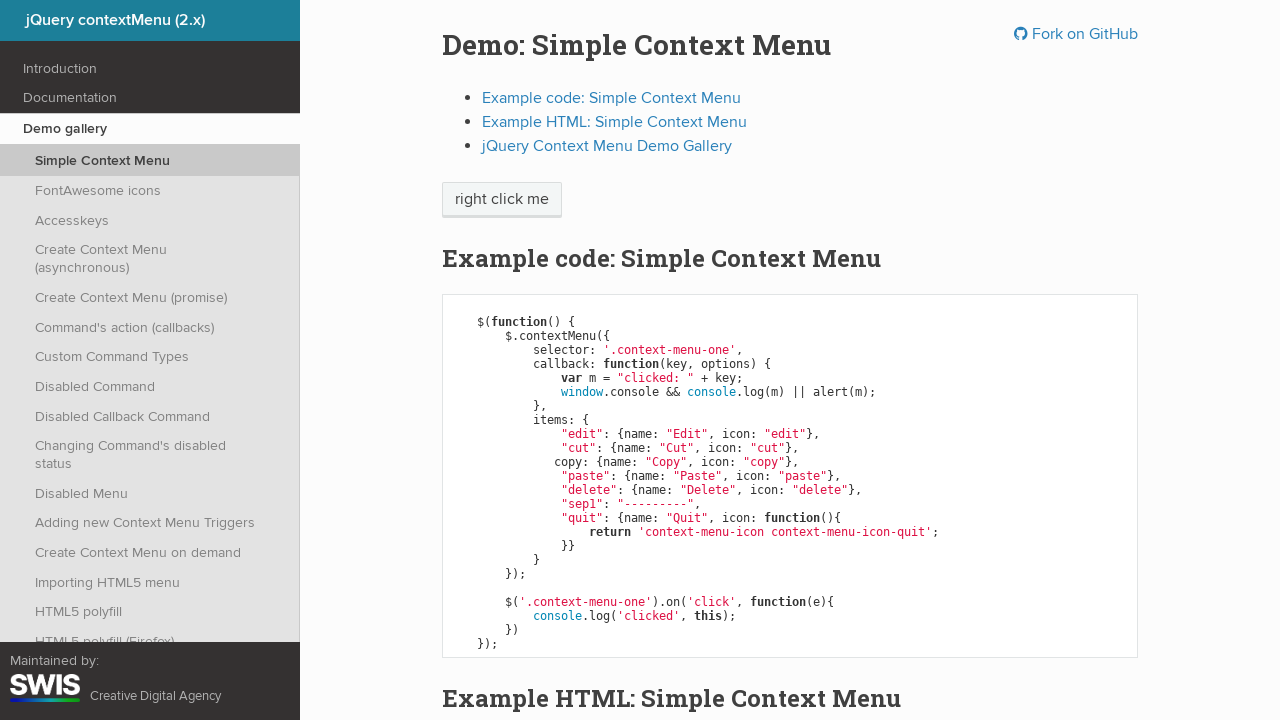

Waited for and found the right-click target element
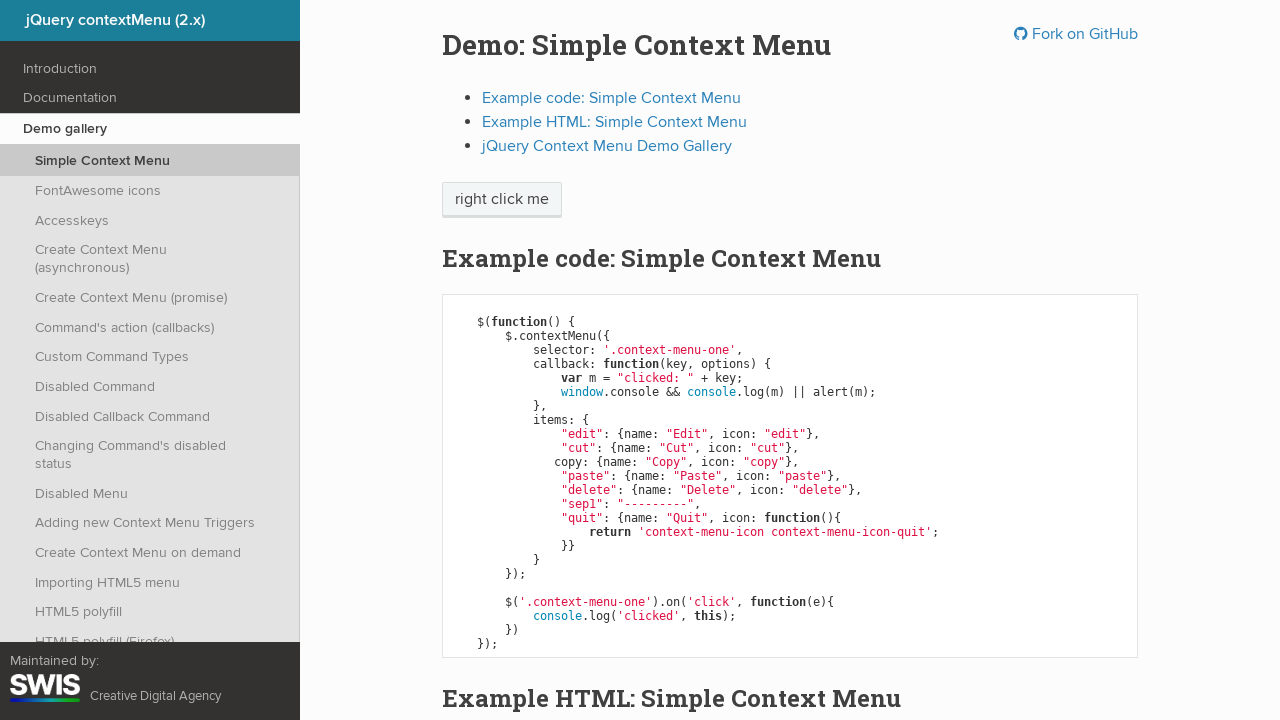

Performed right-click context click on the target element
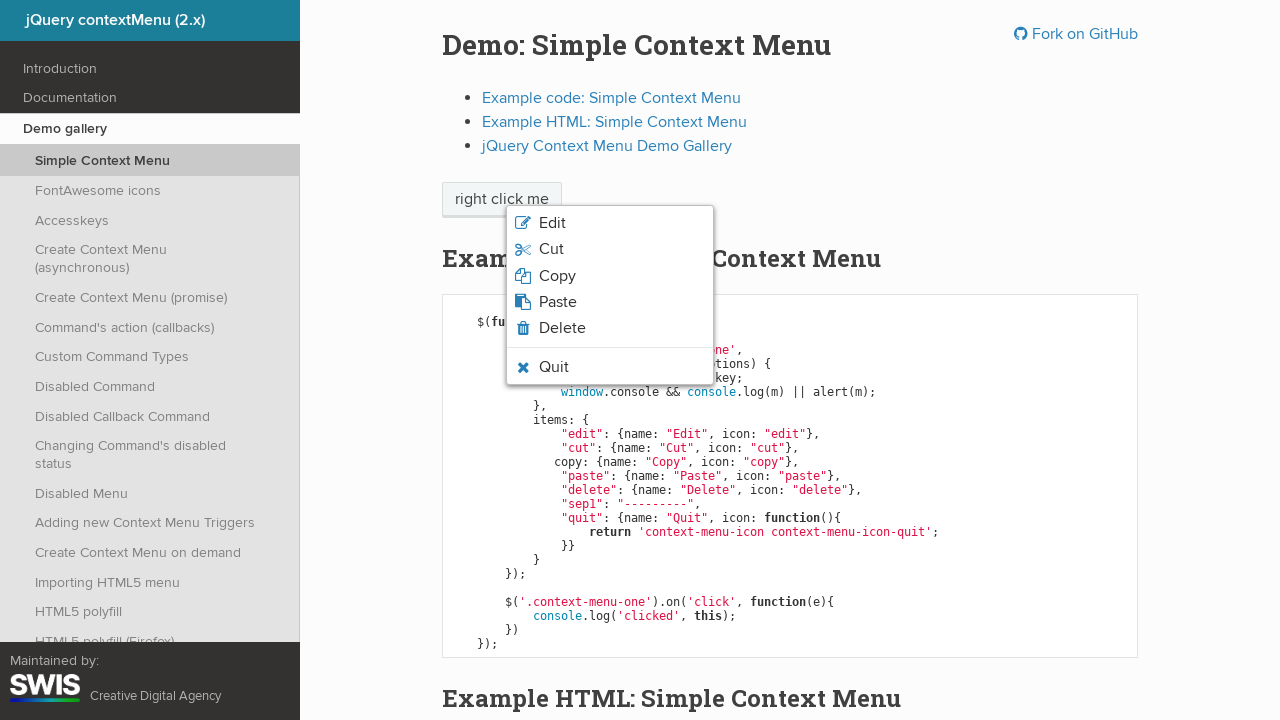

Waited for and found the Paste option in the context menu
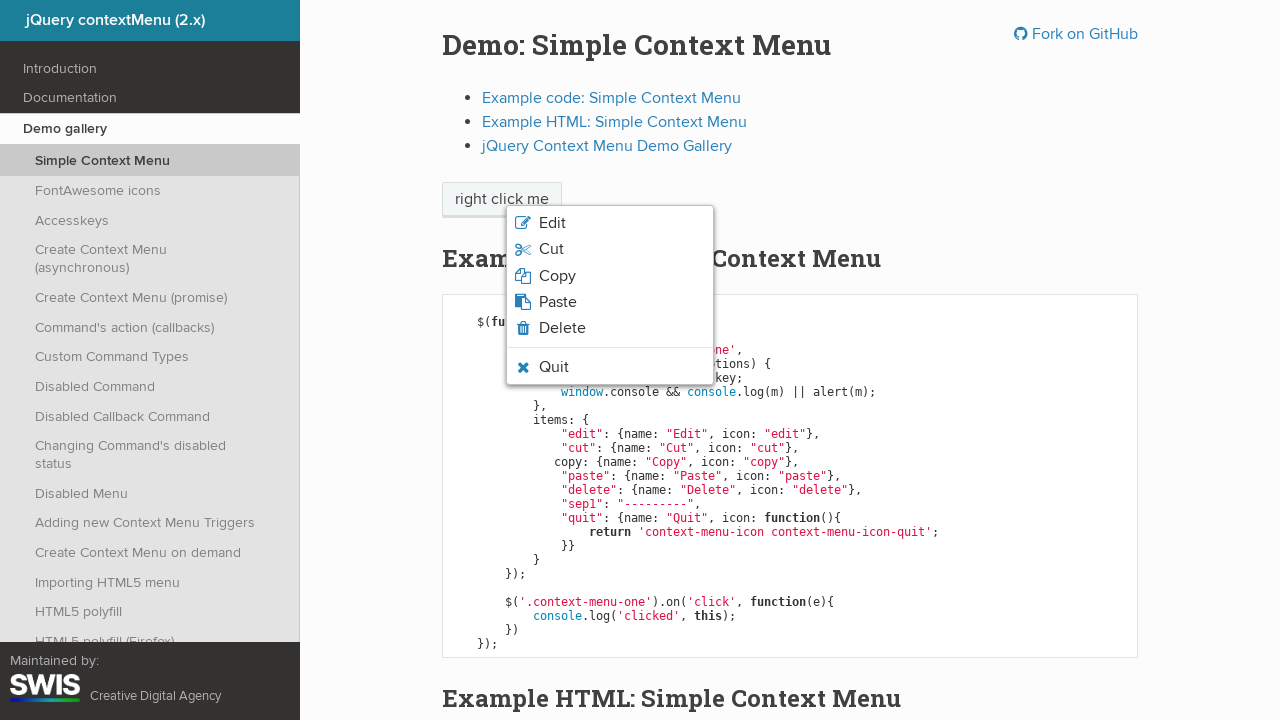

Clicked the Paste option from the context menu
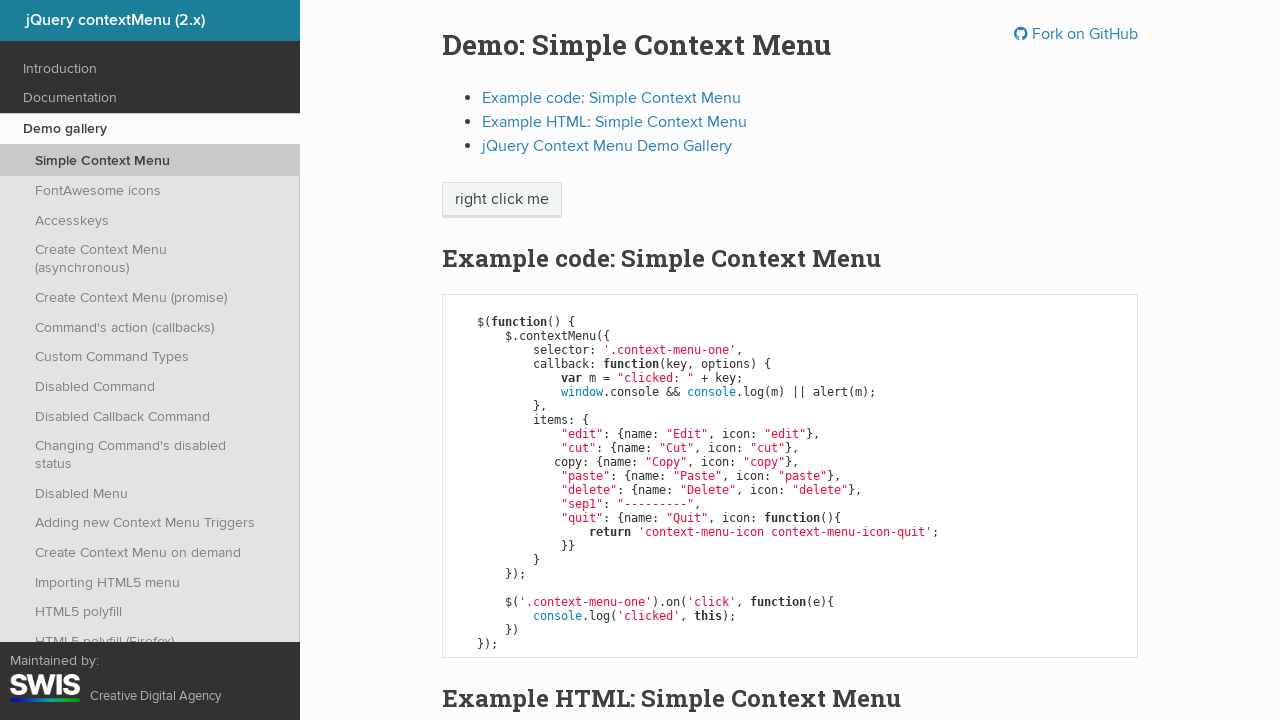

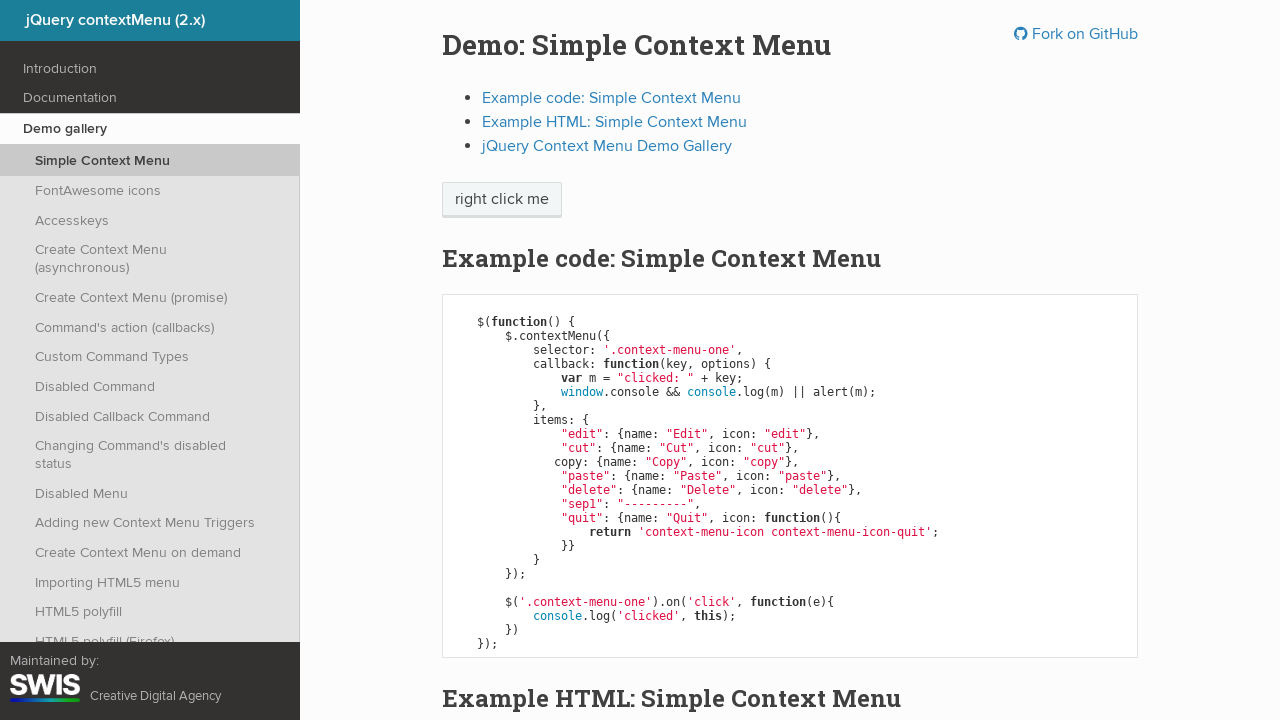